Tests dropdown selection functionality by selecting an option by index

Starting URL: http://the-internet.herokuapp.com/dropdown

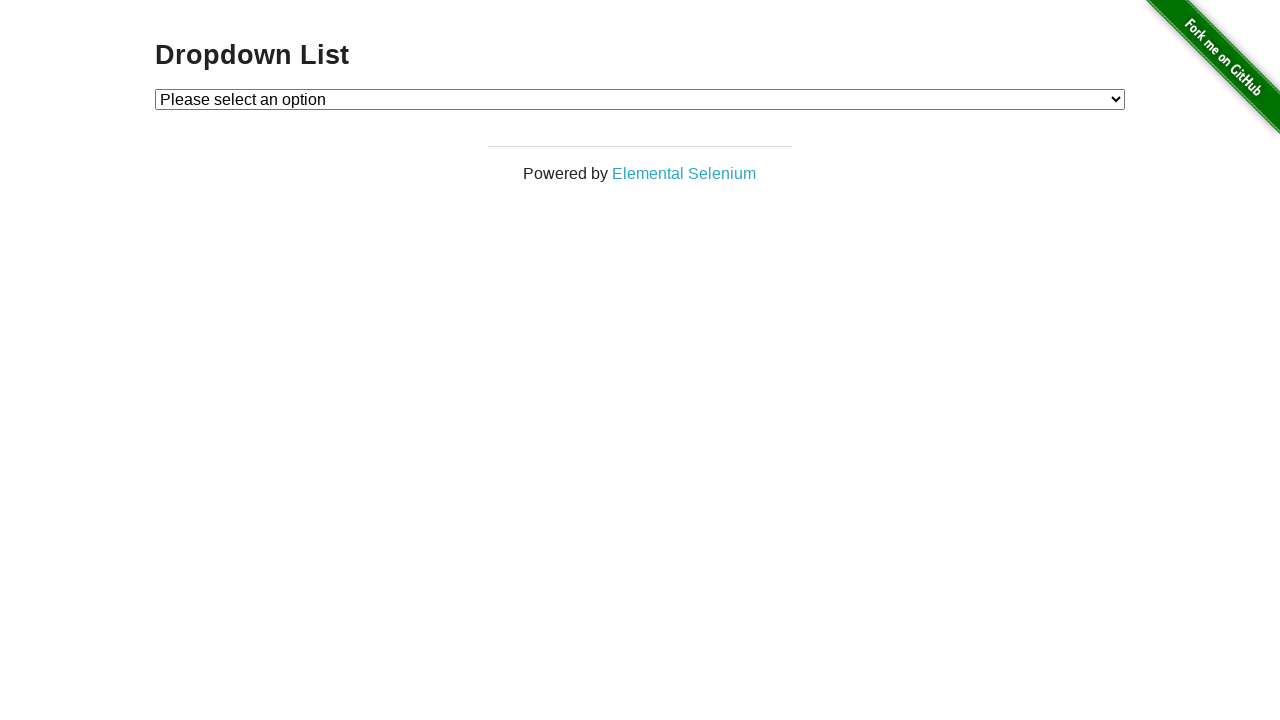

Navigated to dropdown page at http://the-internet.herokuapp.com/dropdown
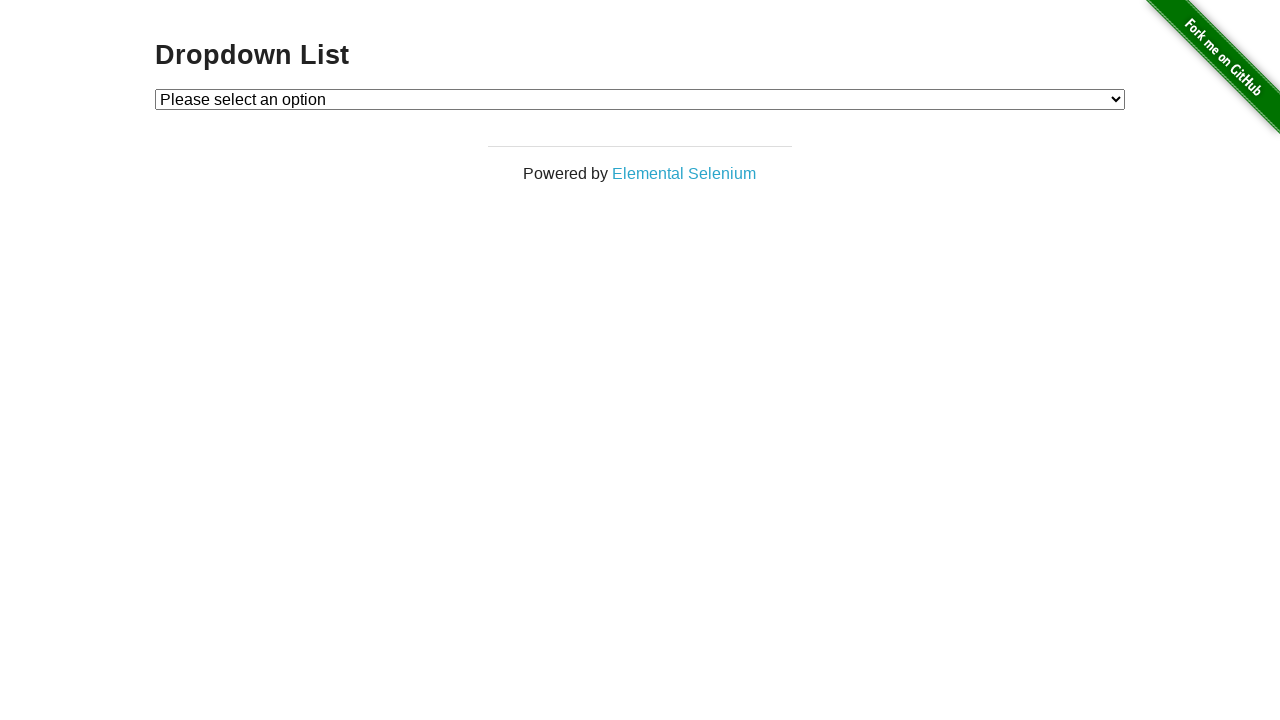

Located dropdown element with ID 'dropdown'
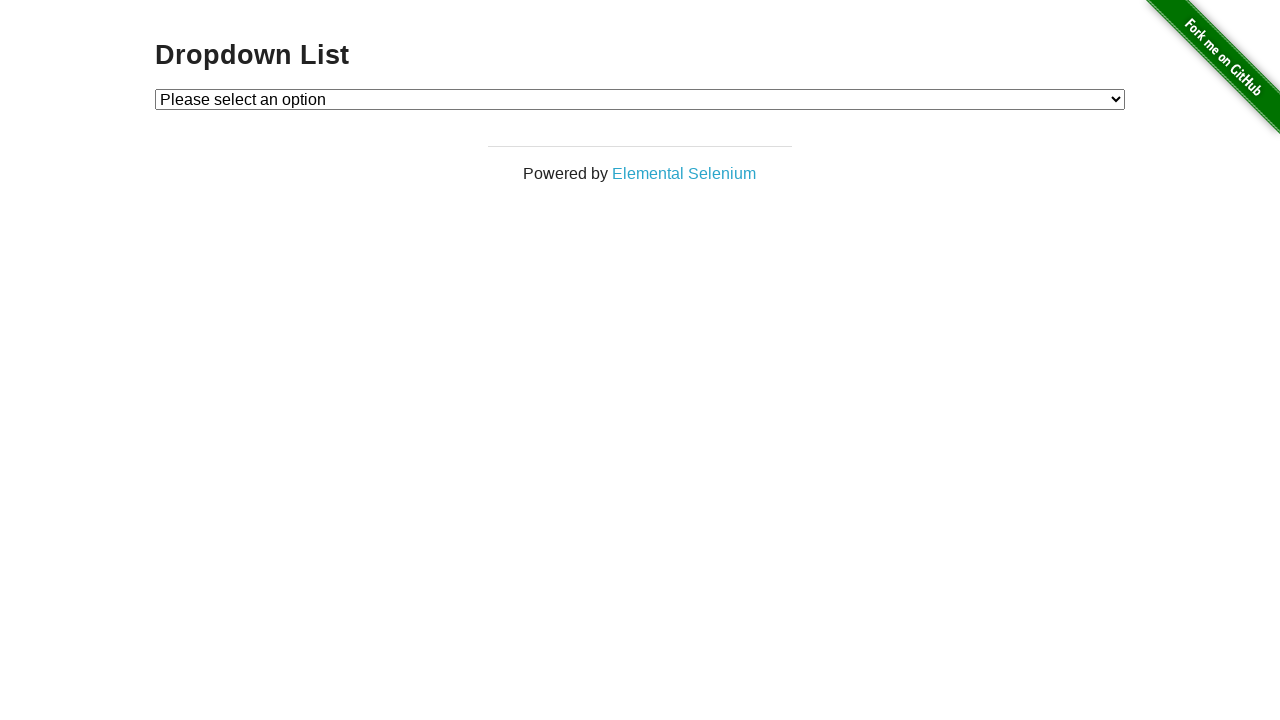

Selected option at index 2 from dropdown on #dropdown
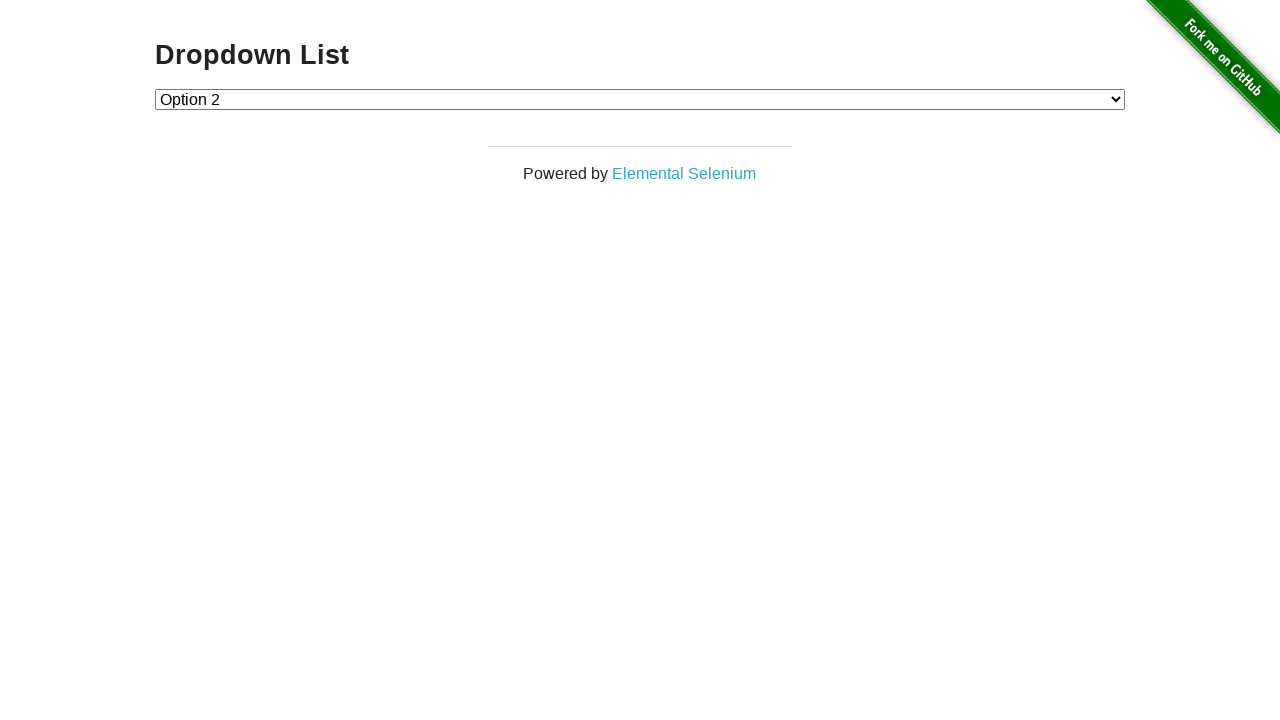

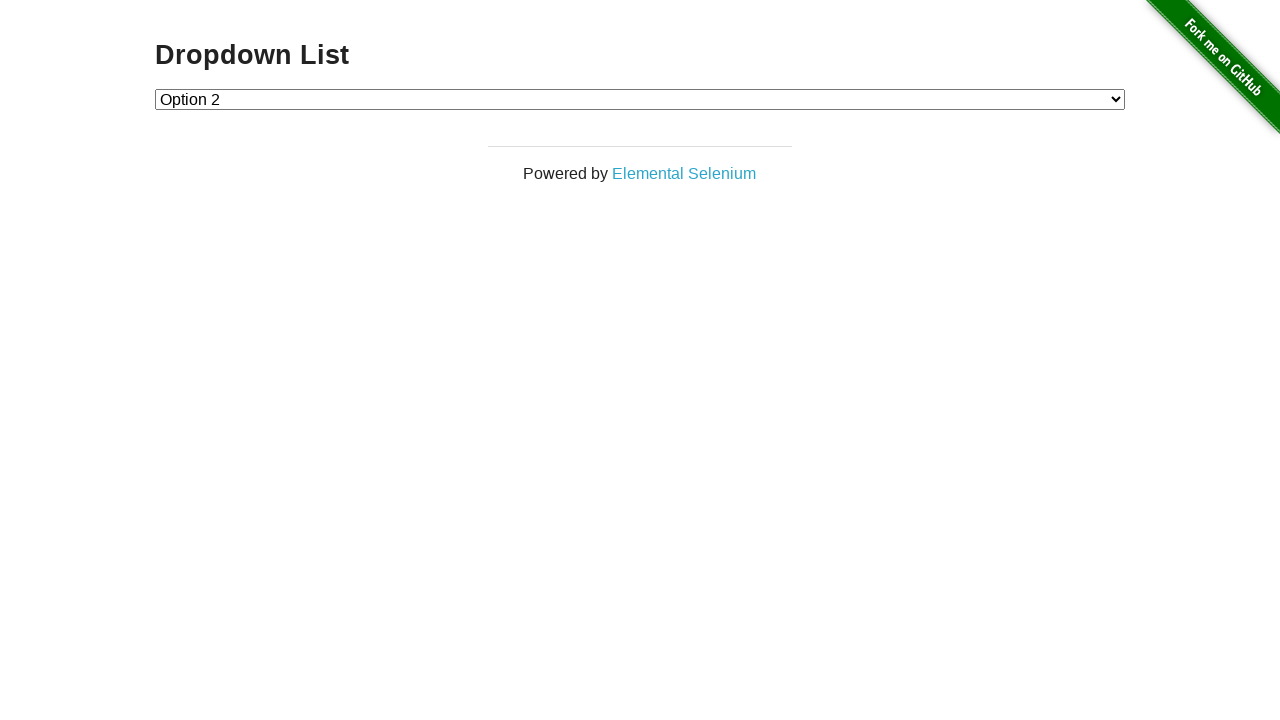